Tests the local council finder by entering a postcode, selecting an address, and verifying the correct council is displayed

Starting URL: https://www.gov.uk/find-local-council

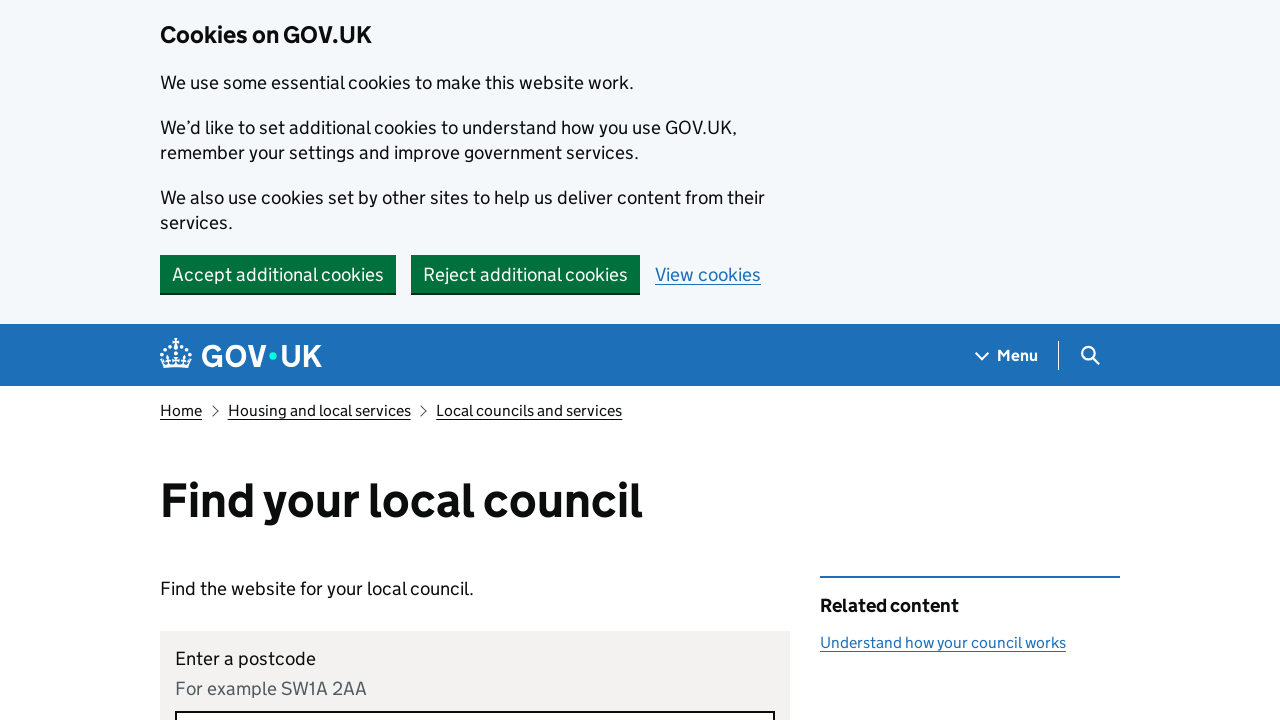

Verified 'Find your local council' heading is visible
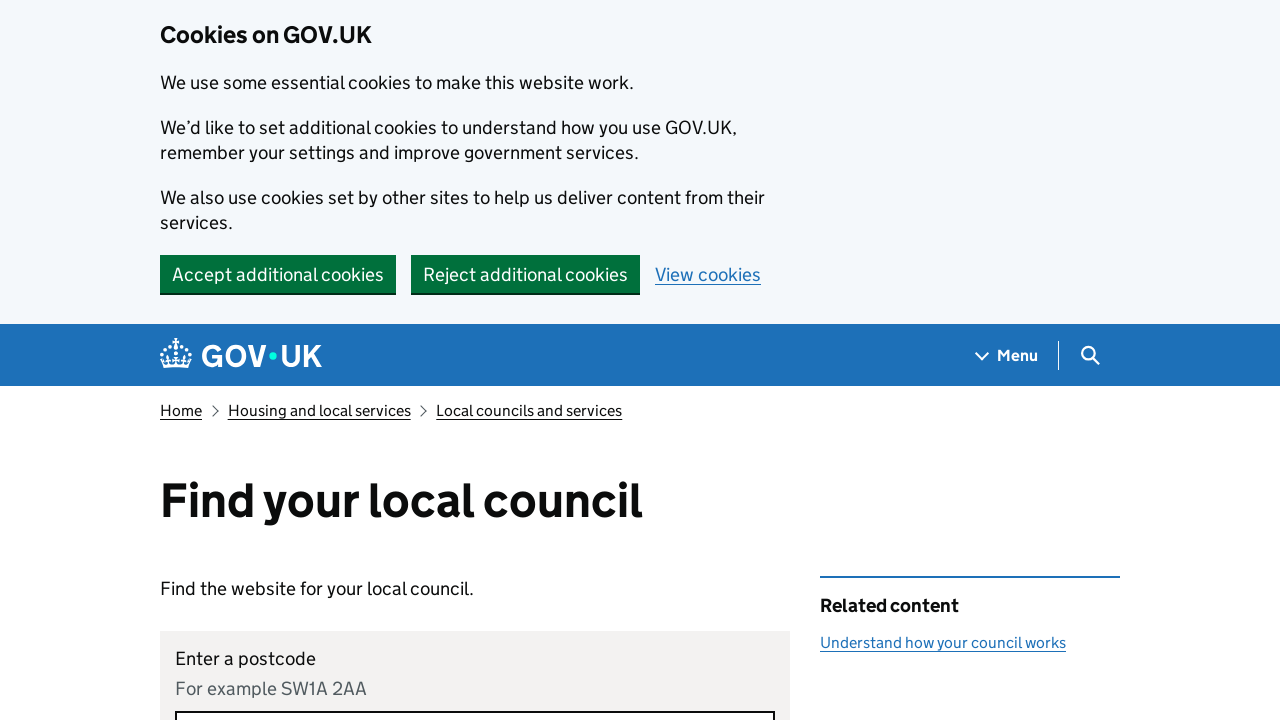

Entered postcode 'WV14 8TU' in postcode field on internal:label="Enter a postcode"i
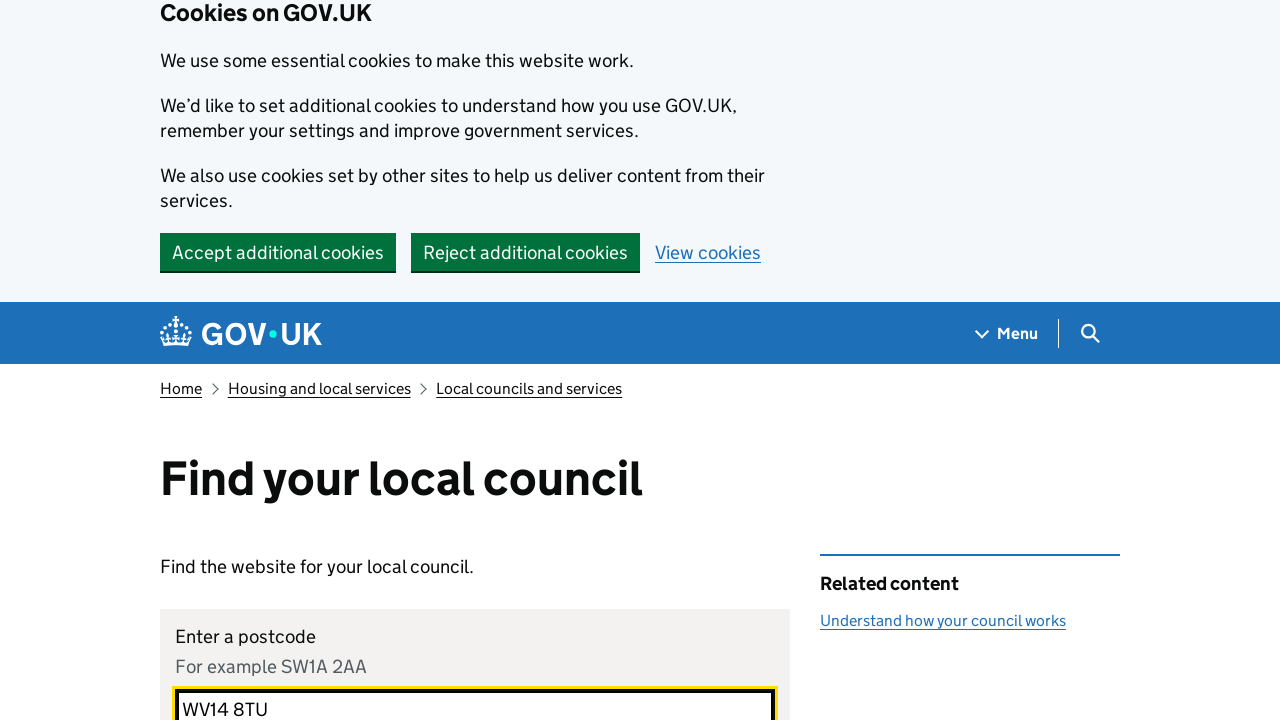

Clicked Find button to search for addresses at (205, 360) on internal:role=button[name="Find"i]
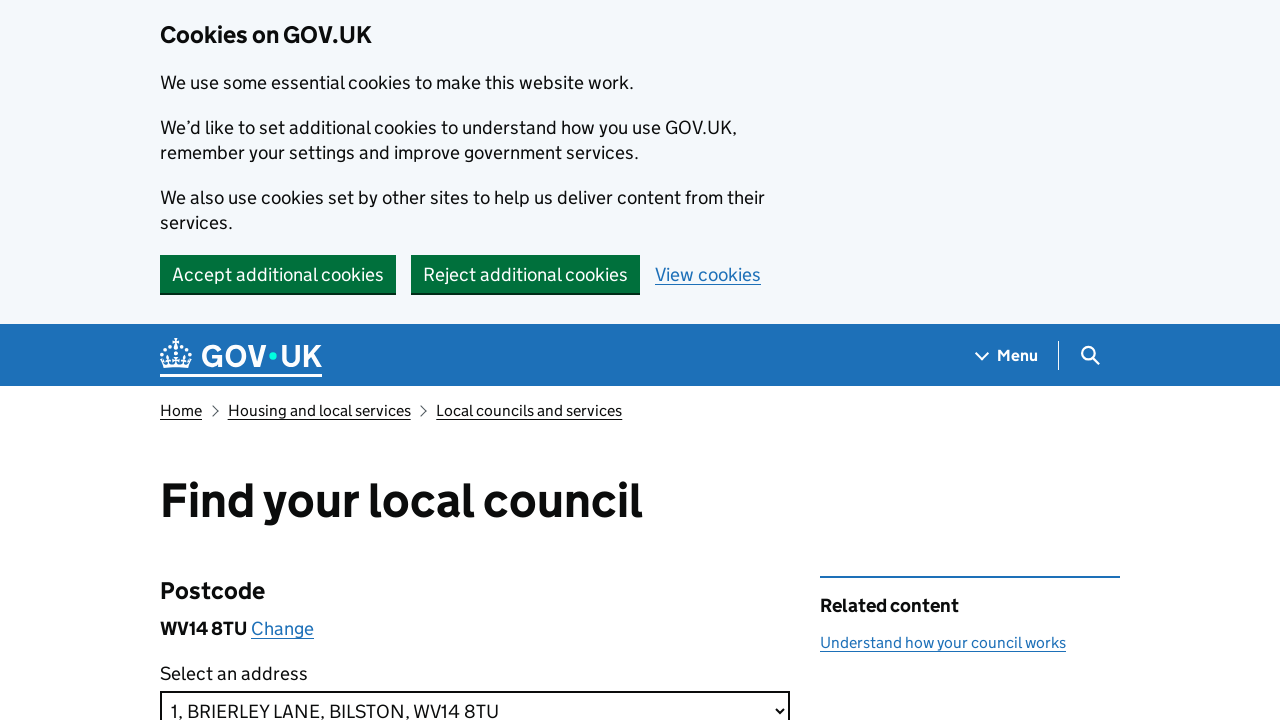

Selected address '3, BRIERLEY LANE, BILSTON, WV14 8TU' from dropdown on internal:label="Select an address"i
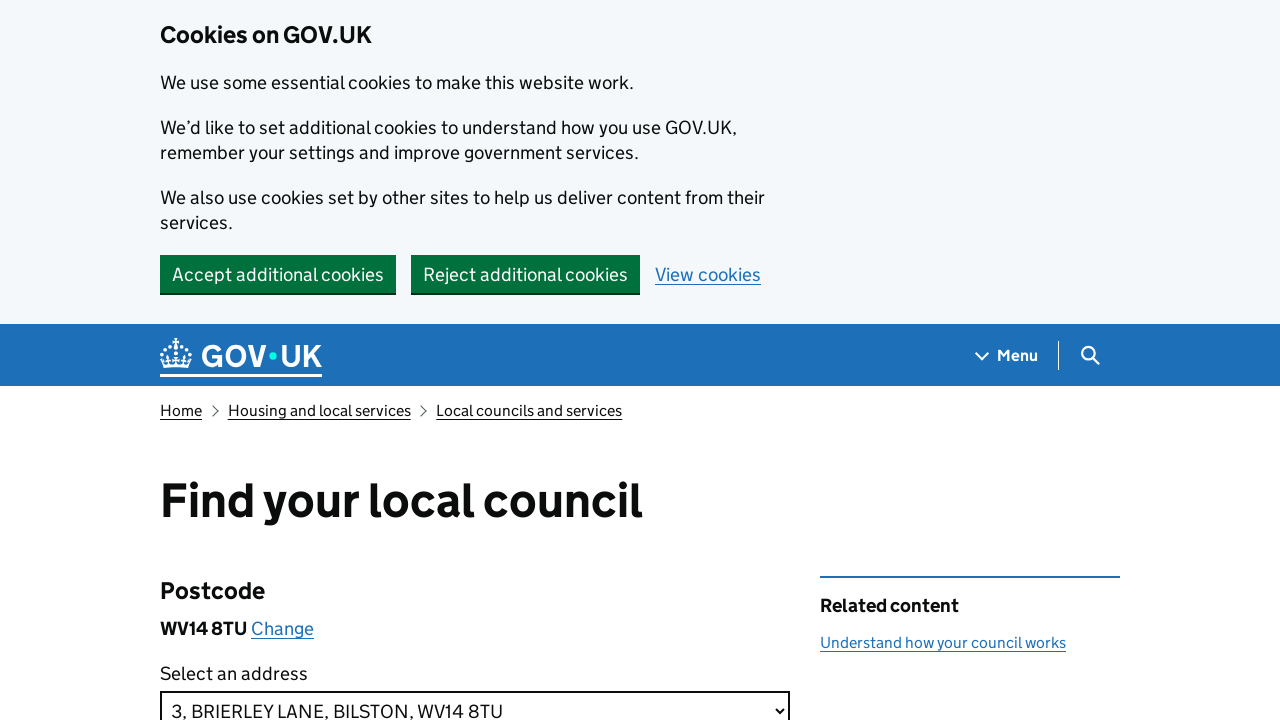

Clicked Continue button to proceed at (209, 360) on internal:role=button[name="Continue"i]
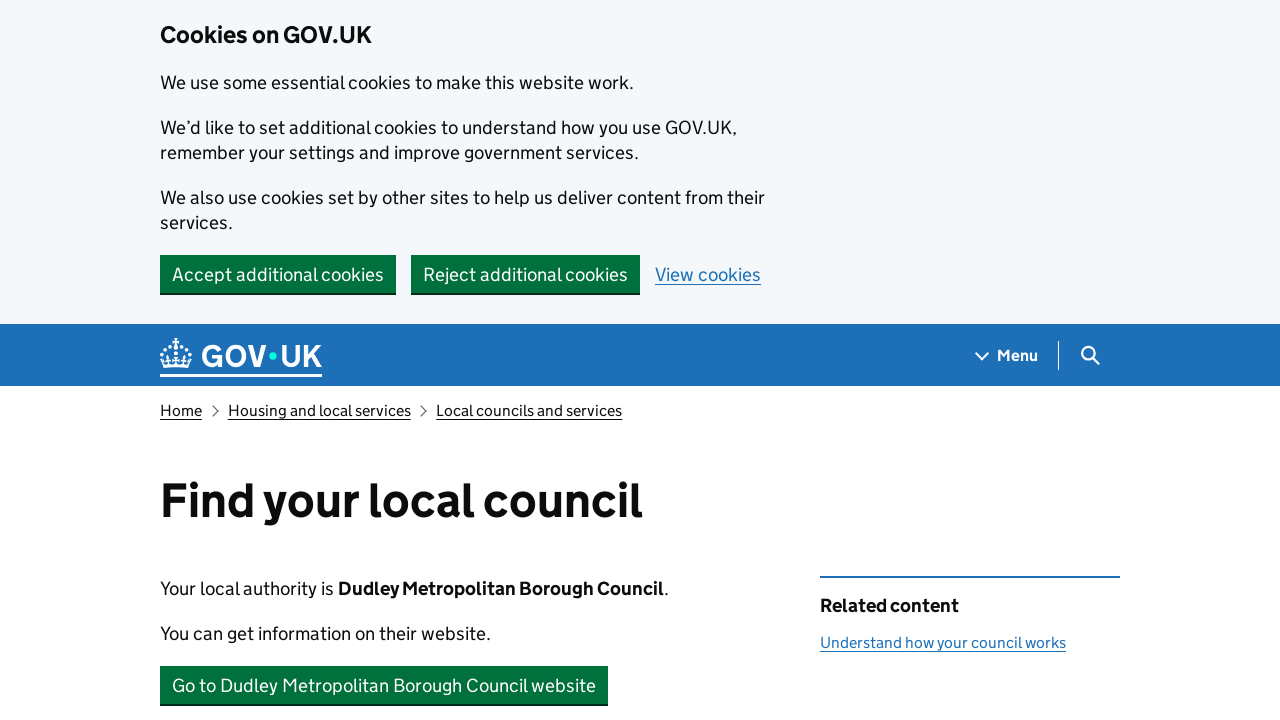

Verified 'Dudley Metropolitan Borough Council' text is visible
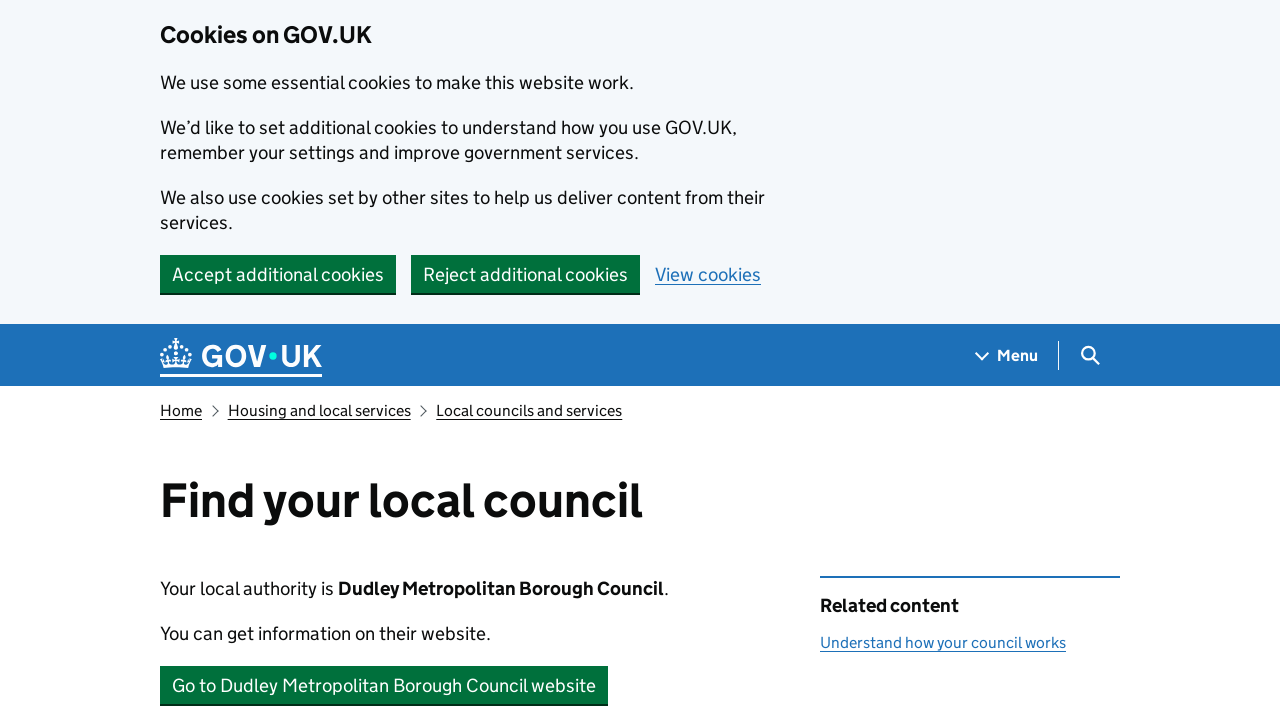

Verified 'Go to Dudley Metropolitan' button is visible
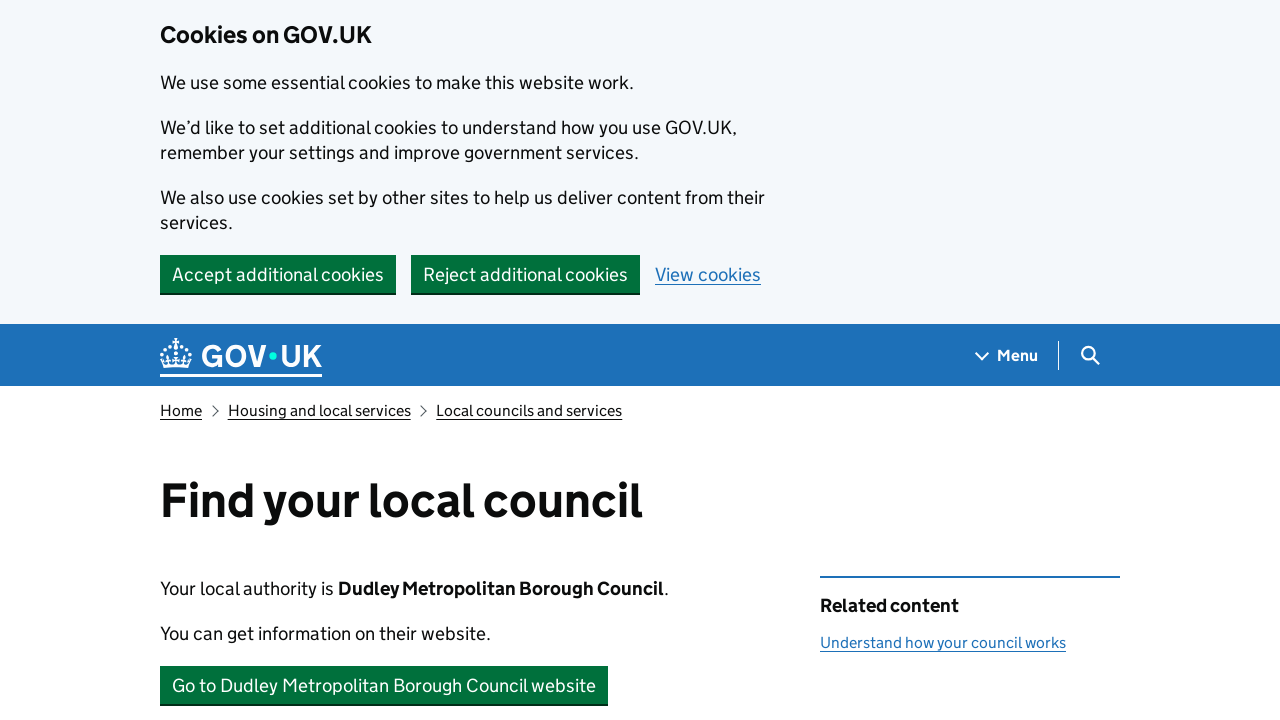

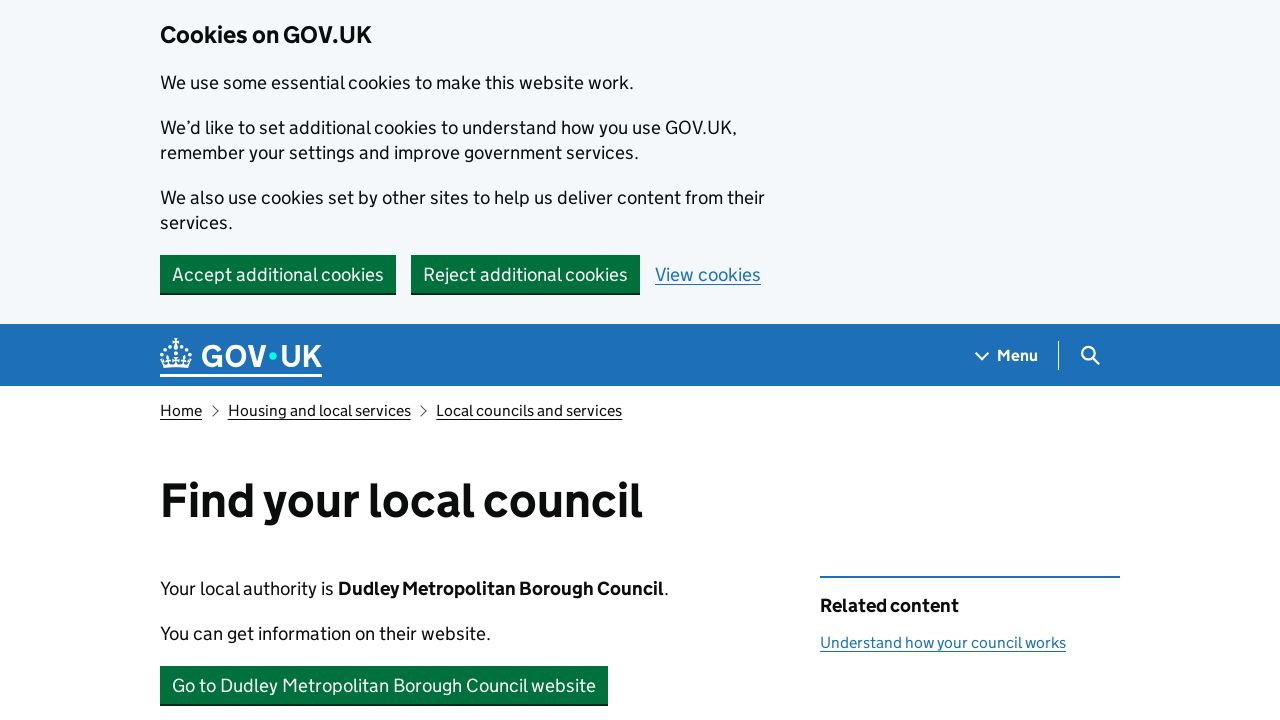